Tests password reset functionality by clicking forgot password link, entering phone number, and clicking reset button

Starting URL: https://rahulshettyacademy.com/locatorspractice/

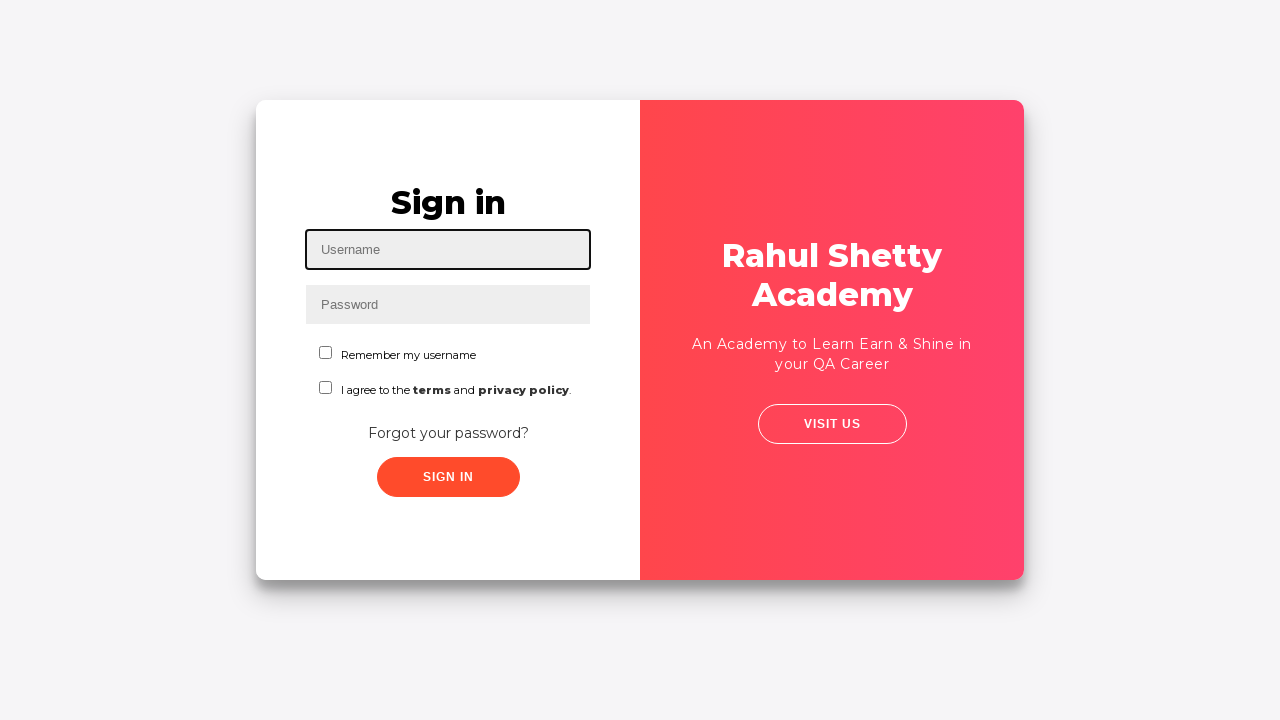

Clicked 'Forgot your password?' link at (448, 433) on text='Forgot your password?'
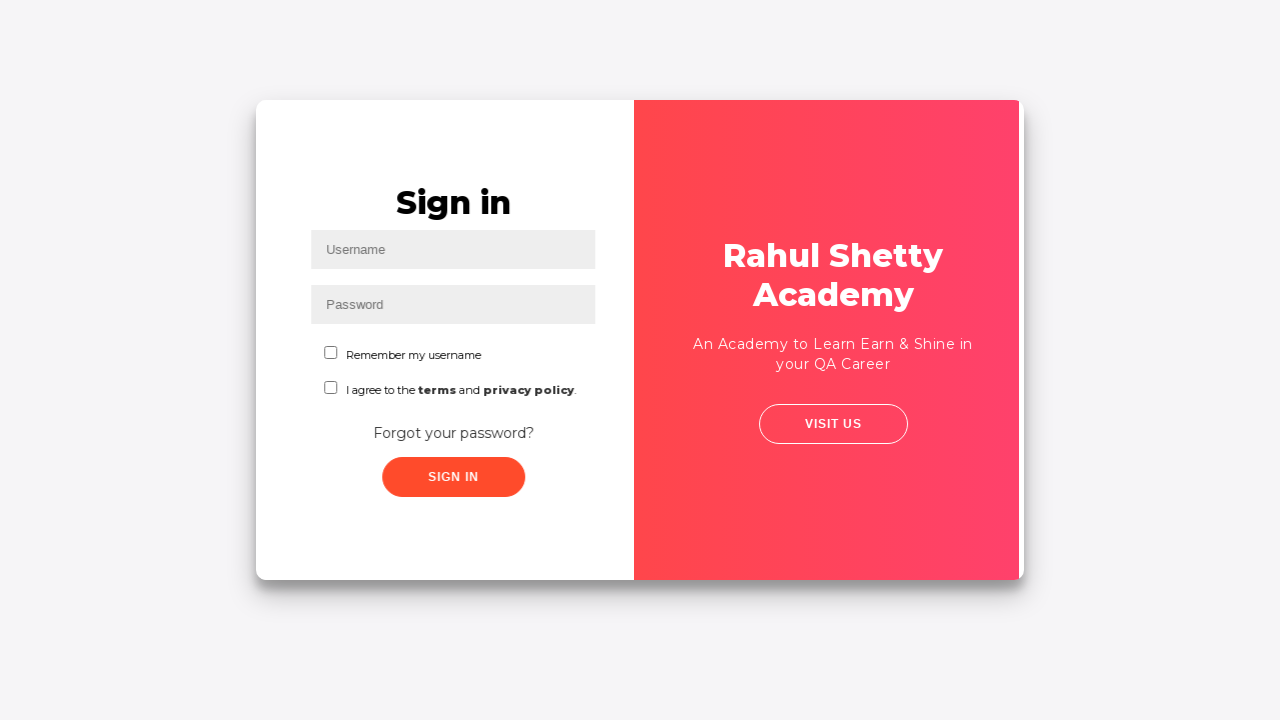

Password reset form loaded and phone number input field is visible
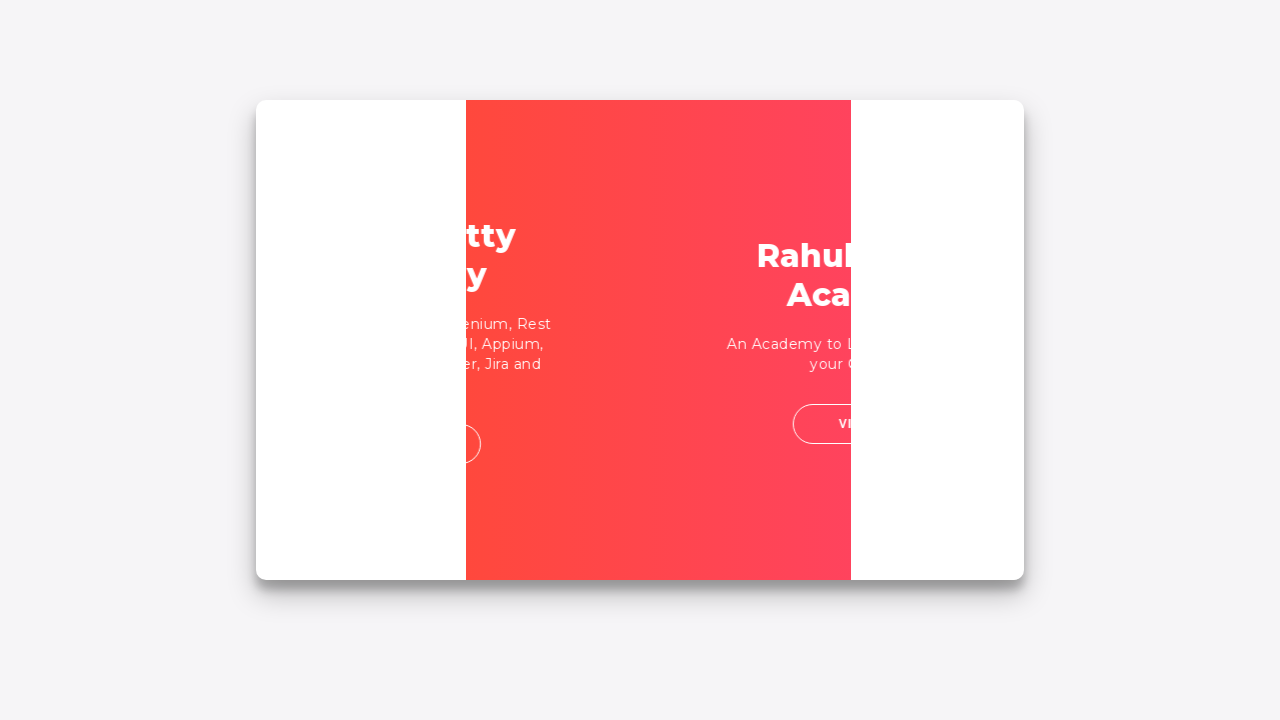

Entered phone number '05555555555' in the phone field on //form/input[3]
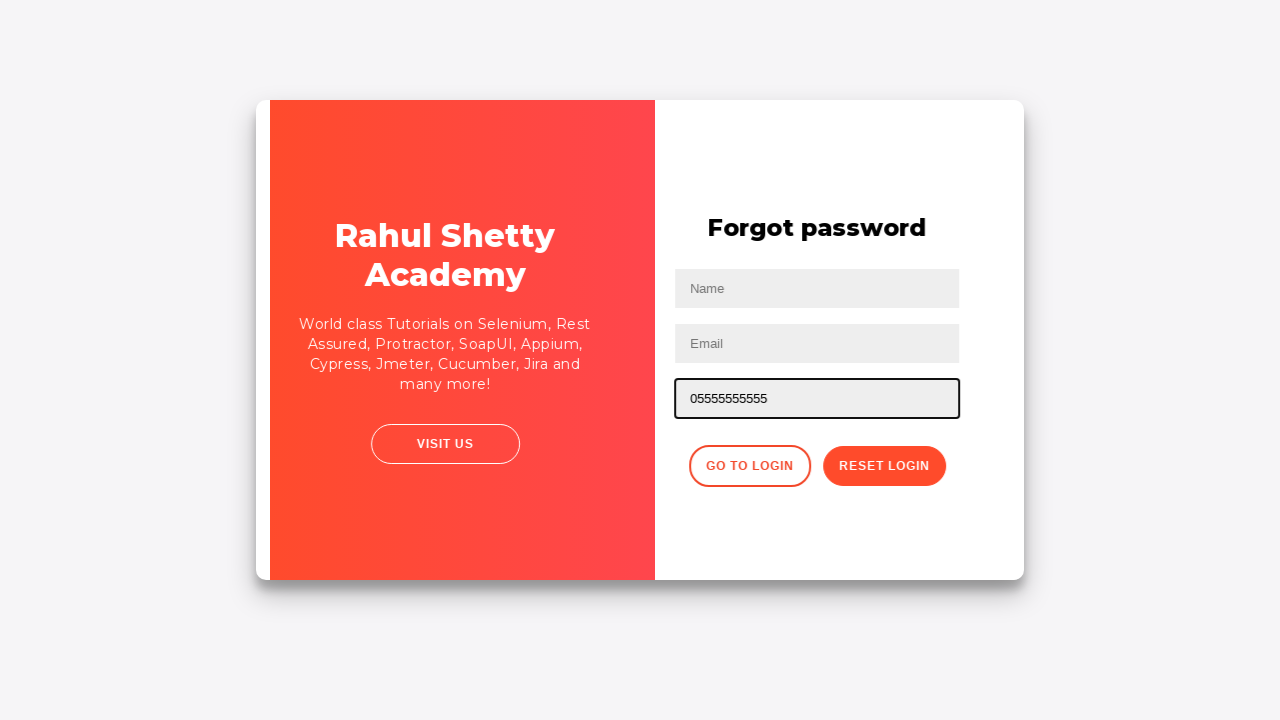

Clicked reset password button at (899, 466) on button.reset-pwd-btn
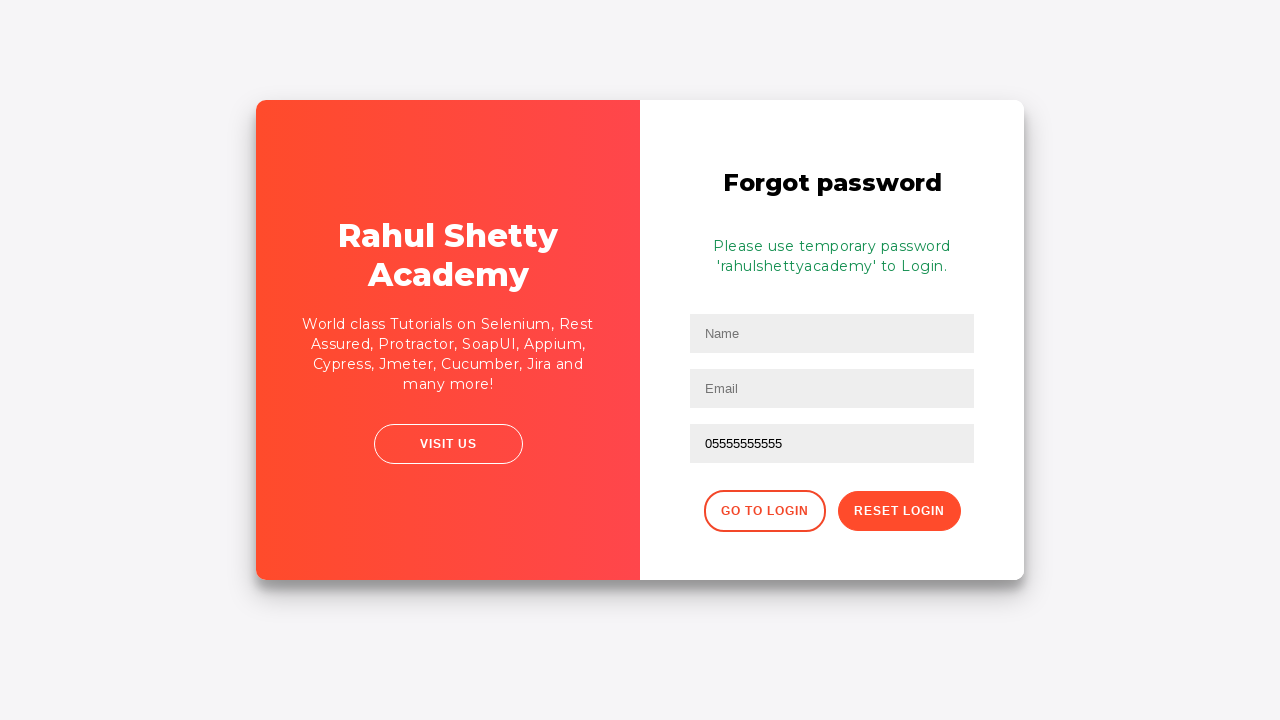

Confirmation message appeared
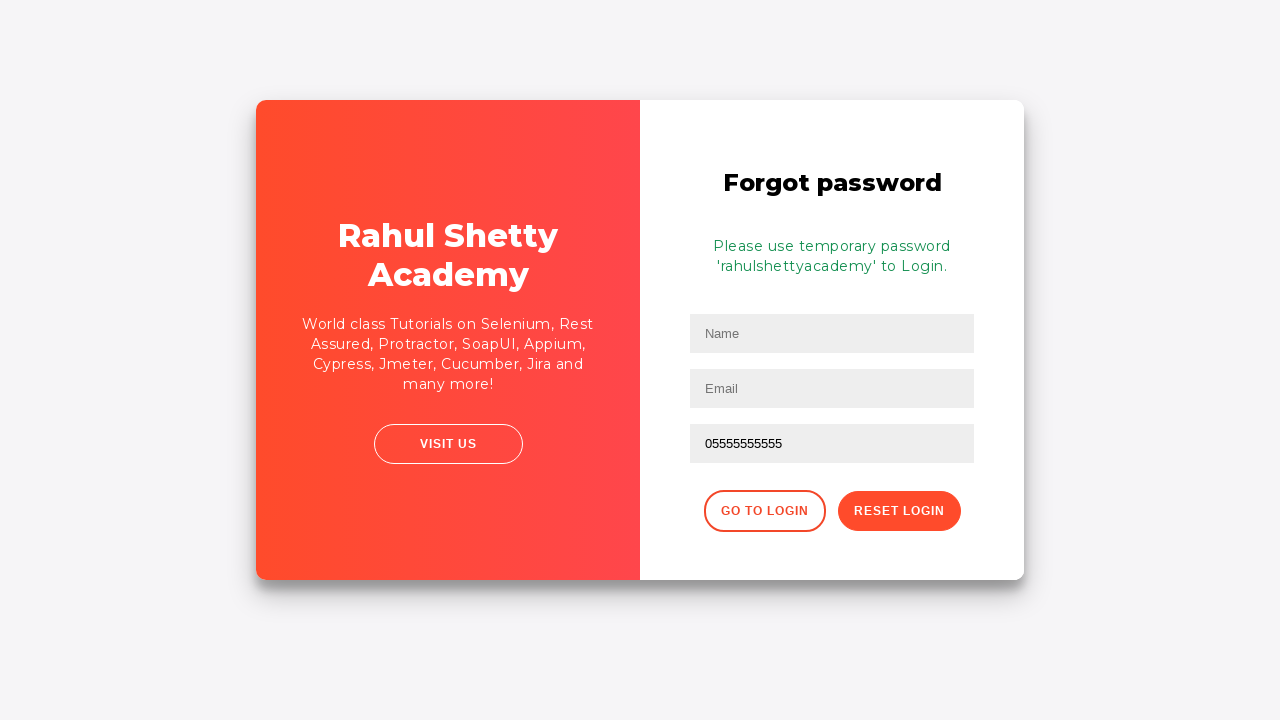

Retrieved confirmation message: Please use temporary password 'rahulshettyacademy' to Login. 
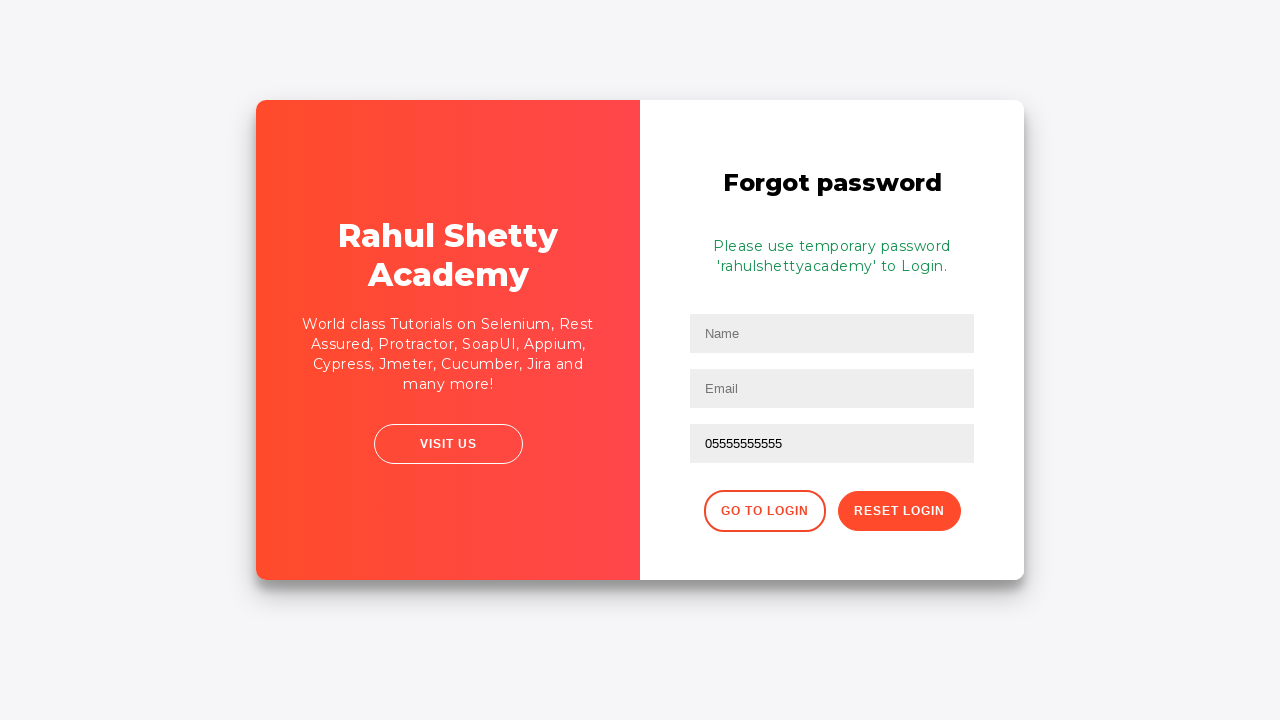

Printed confirmation message to console
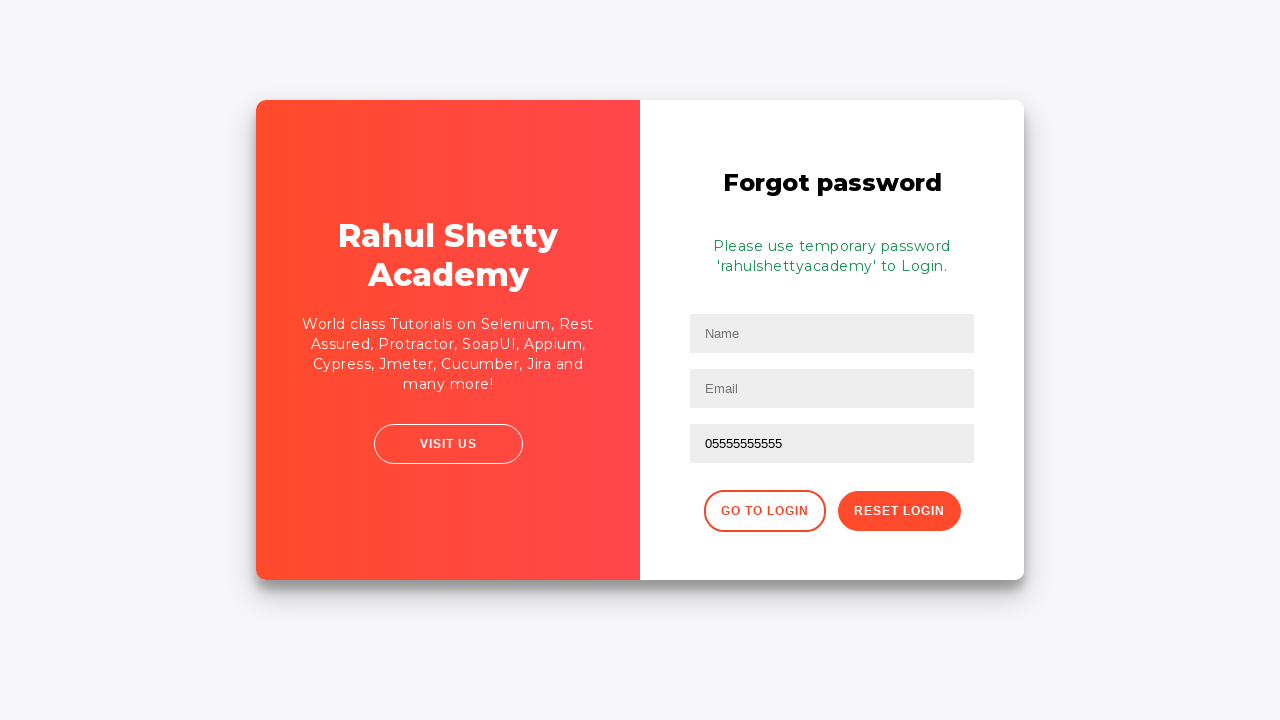

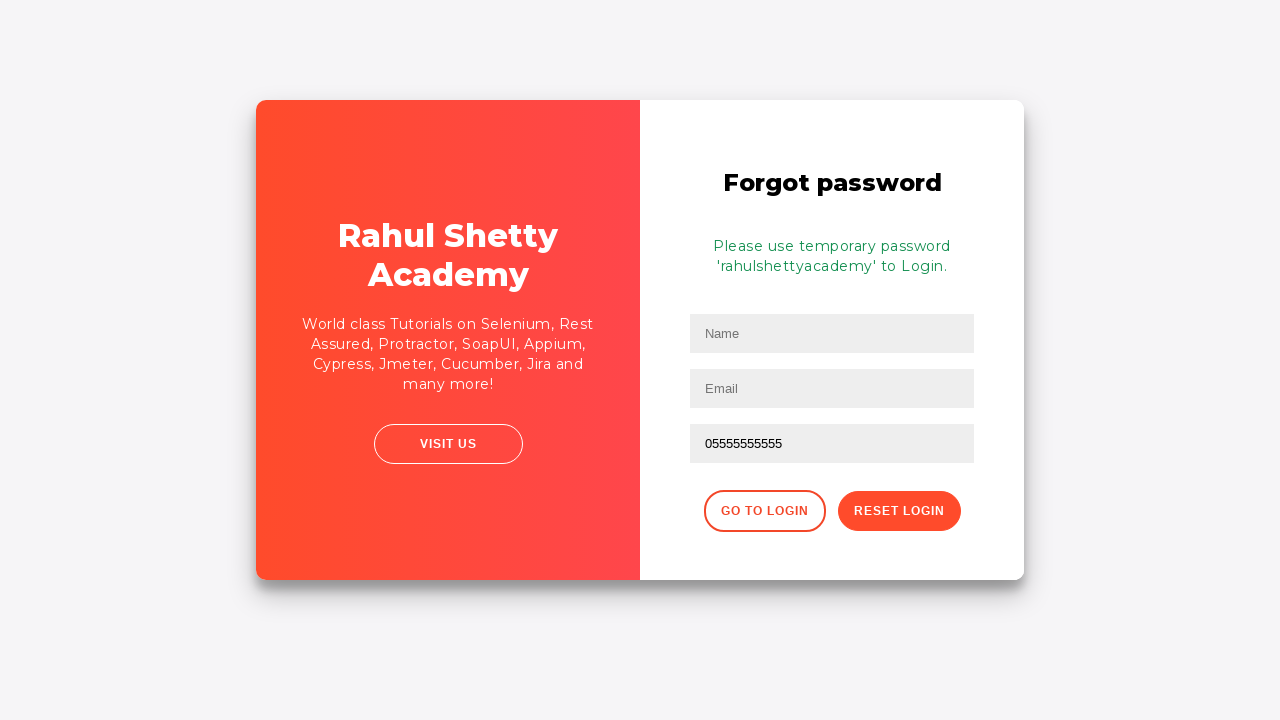